Navigates to calculator.net and clicks on the "Loan Calculator" hyperlink to navigate to the loan calculator page

Starting URL: https://www.calculator.net/

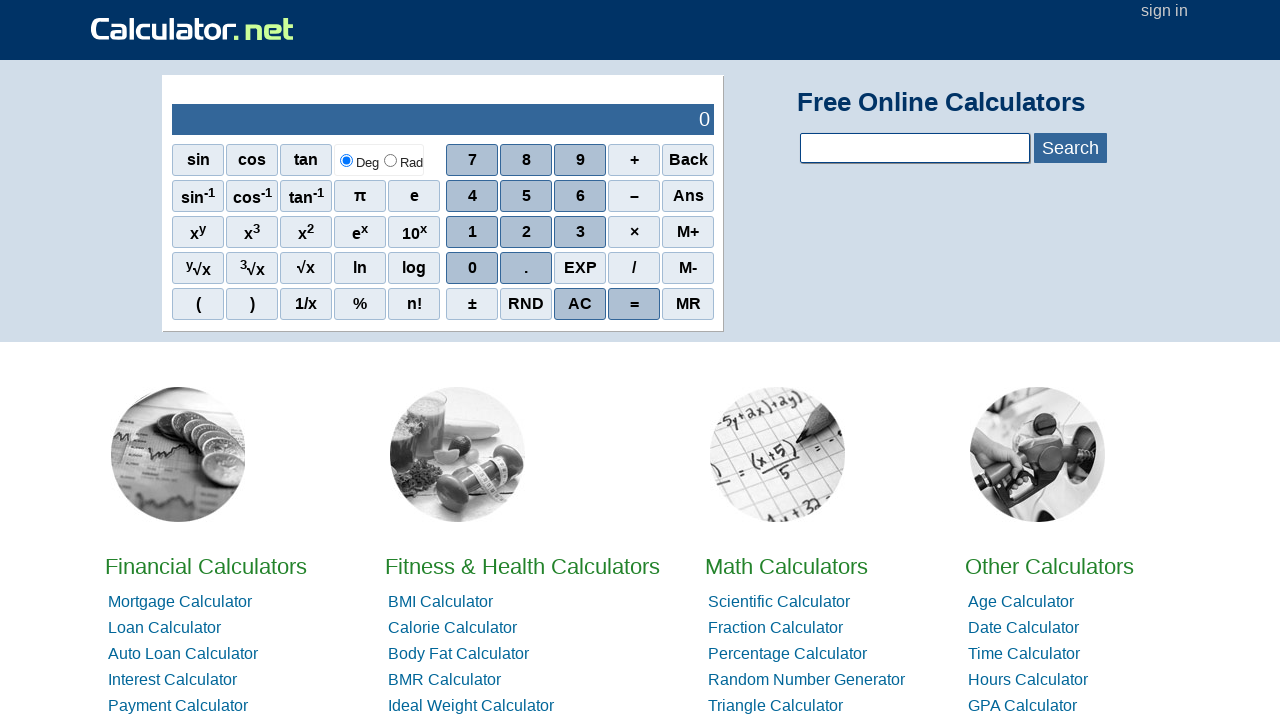

Clicked on the 'Loan Calculator' hyperlink at (164, 628) on a:text-is('Loan Calculator')
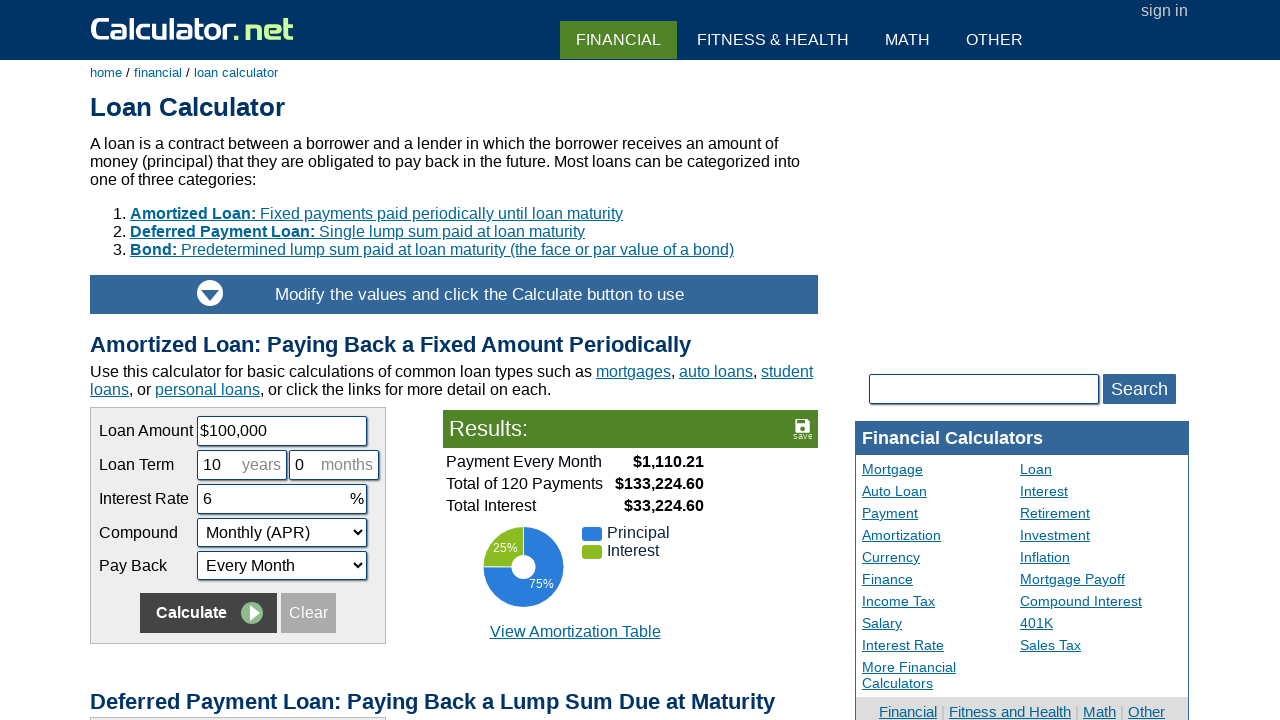

Loan Calculator page loaded successfully
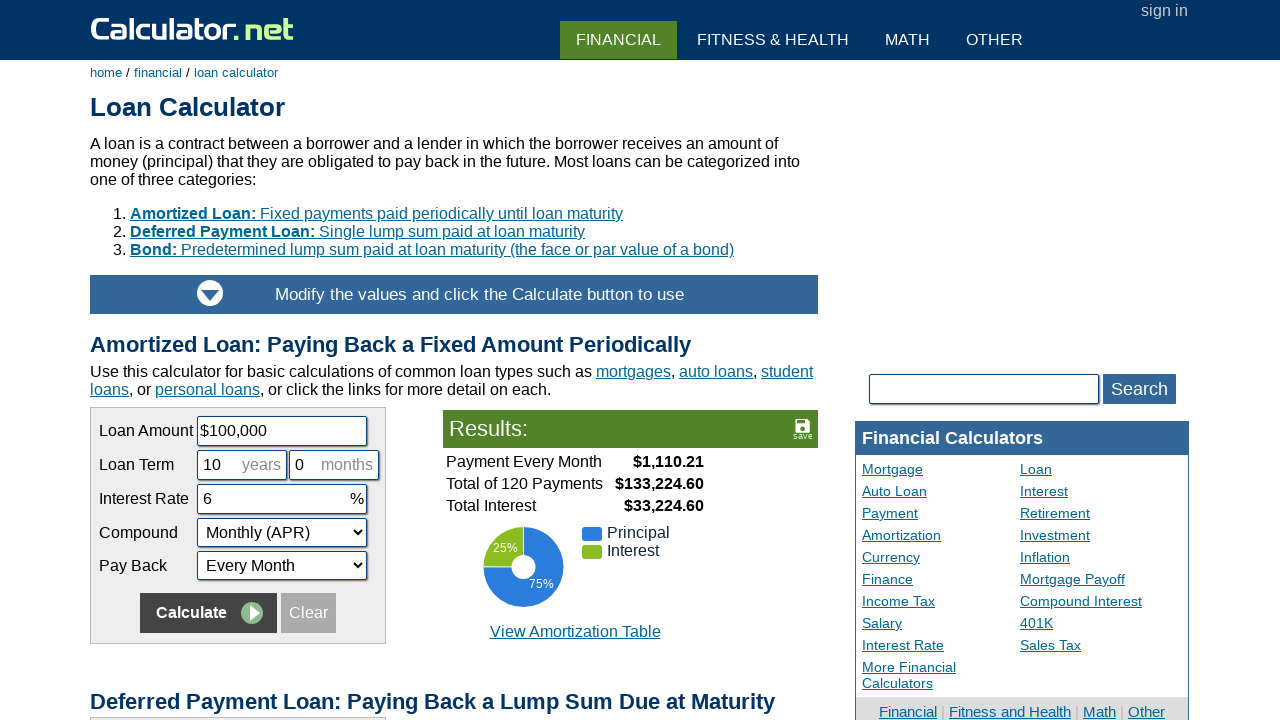

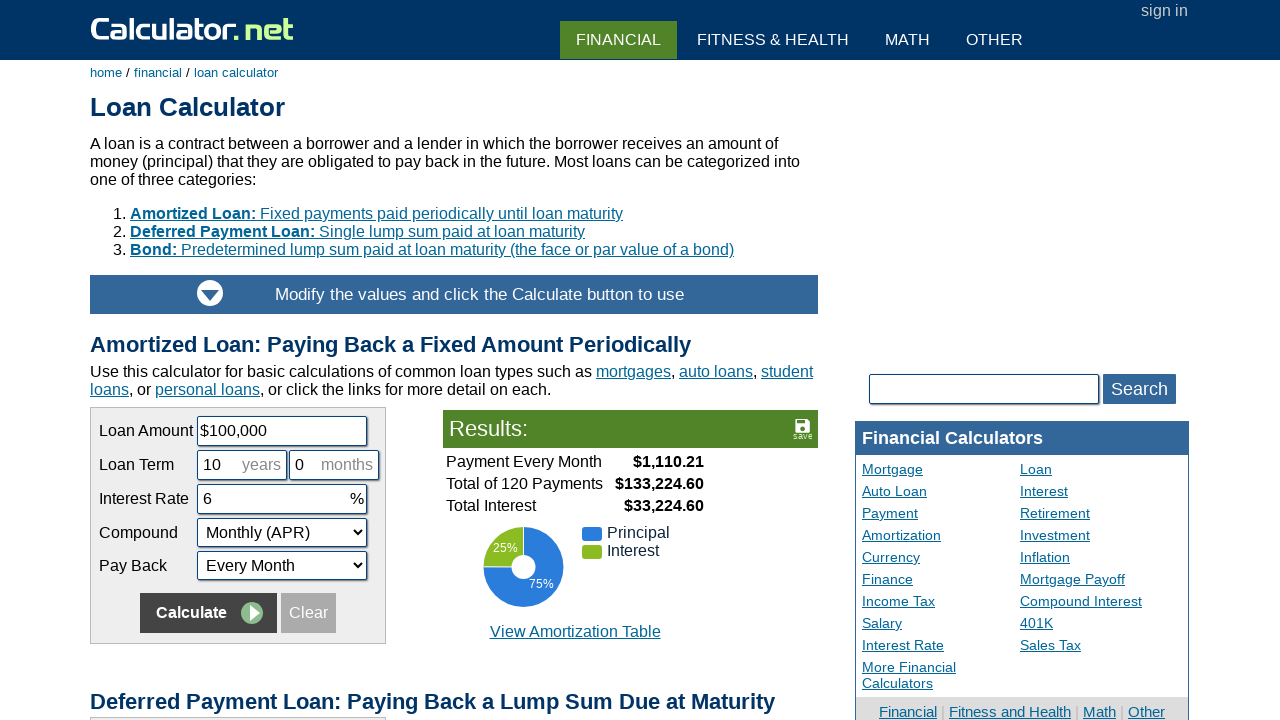